Navigates to QQ homepage to verify the page loads successfully

Starting URL: https://www.qq.com/

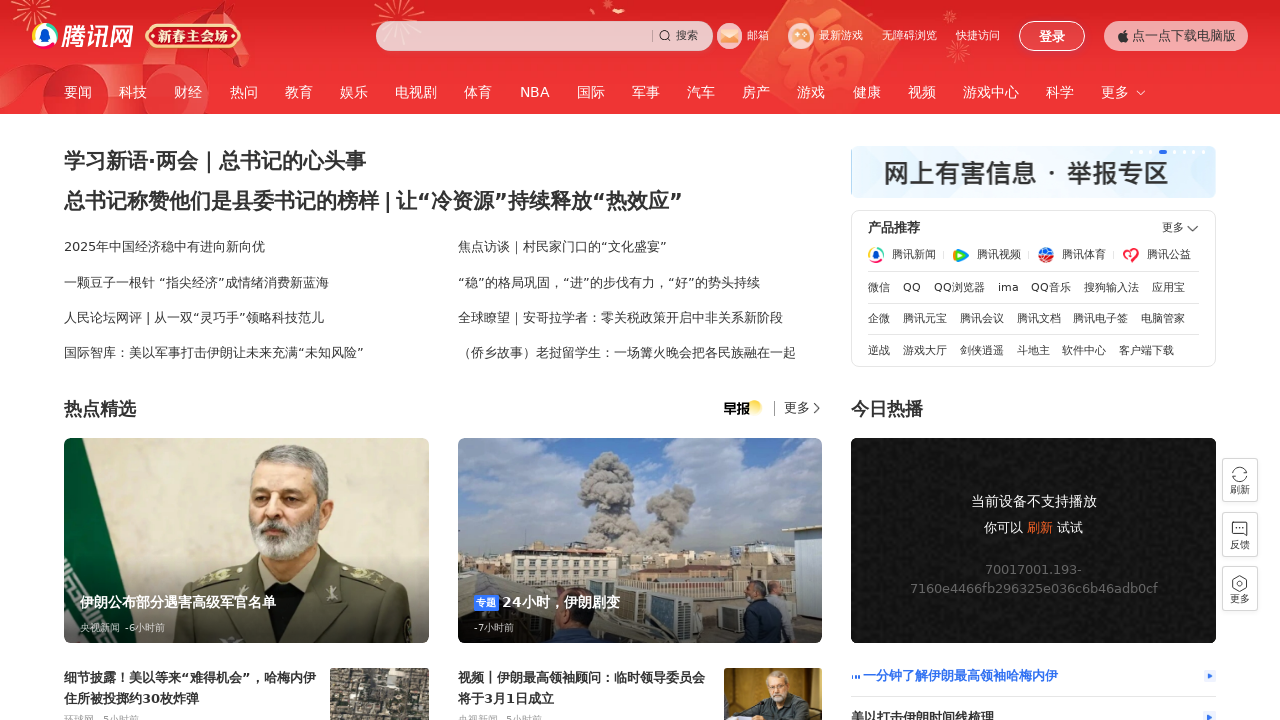

QQ homepage loaded and DOM content ready
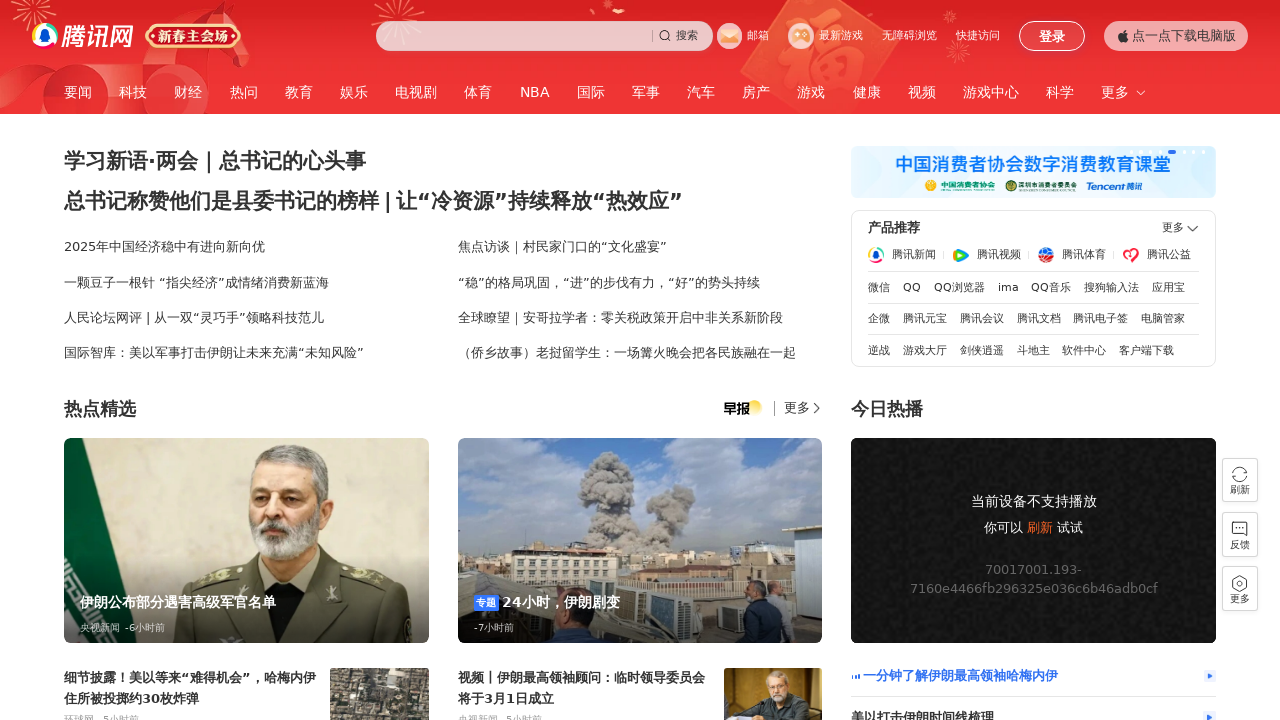

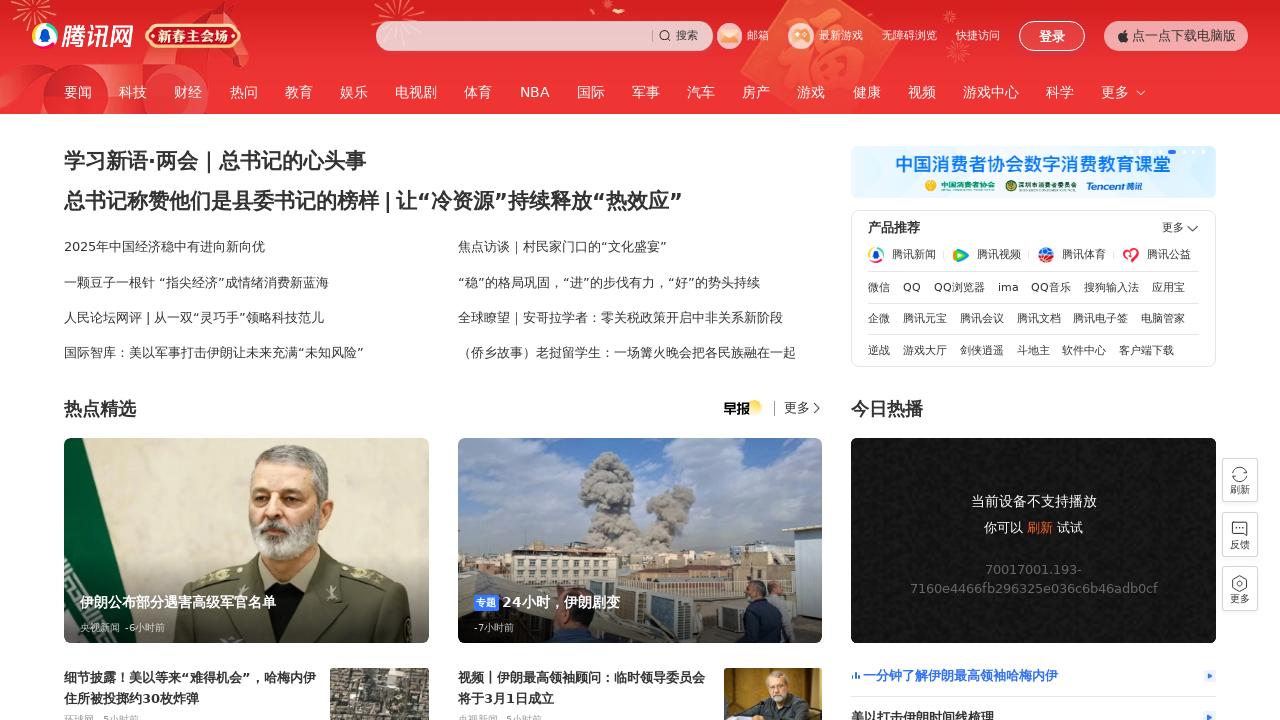